Tests static dropdown selection functionality by selecting options using three different methods: by index, by visible text, and by value on a practice dropdown element.

Starting URL: https://rahulshettyacademy.com/dropdownsPractise/

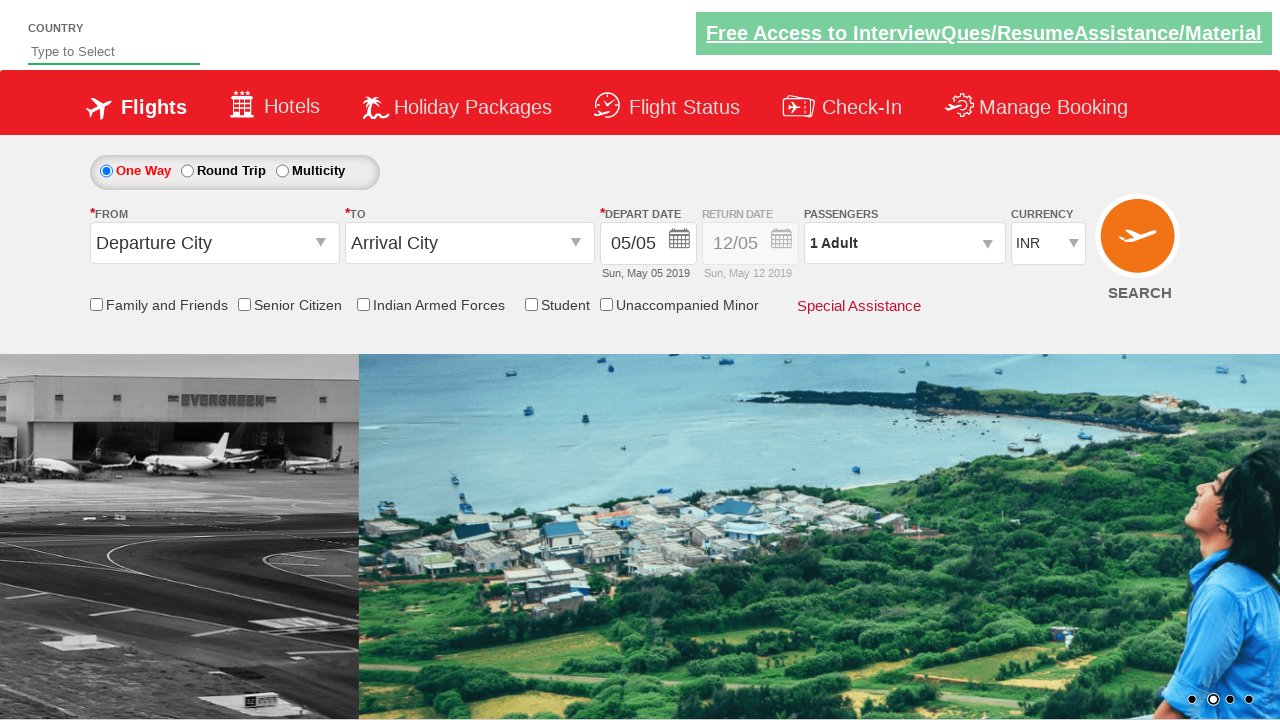

Waited for currency dropdown to be visible
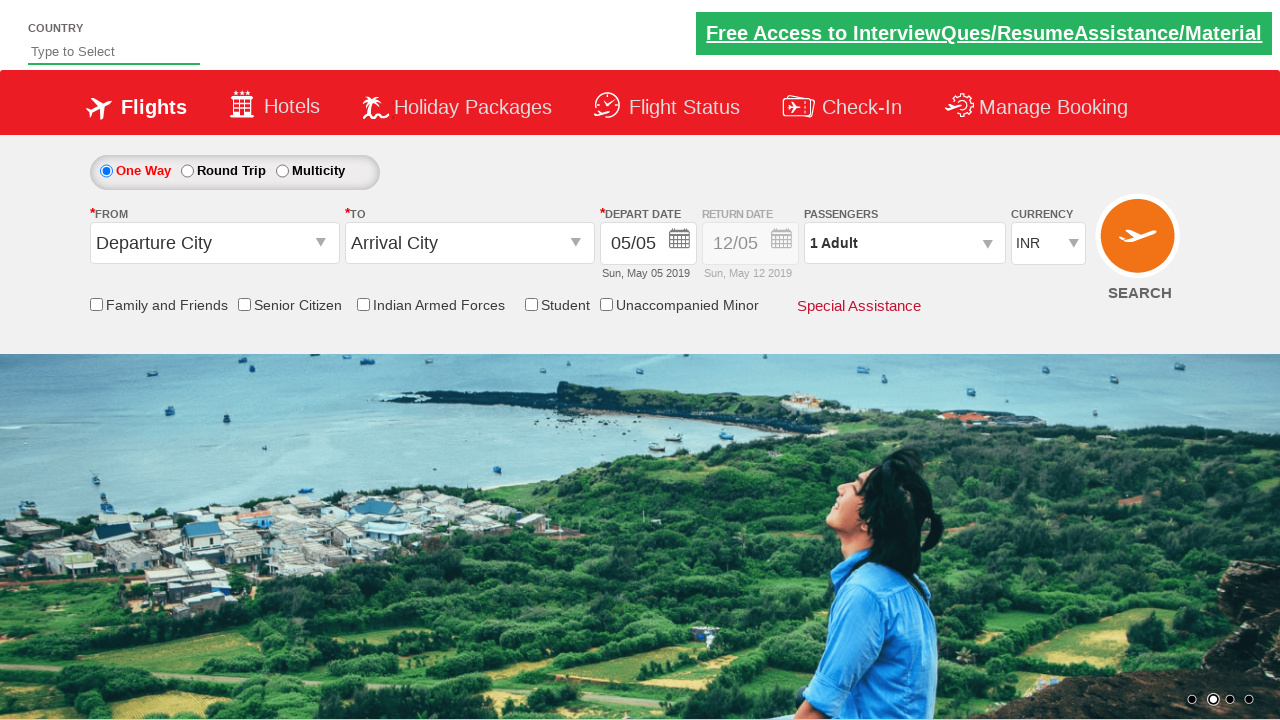

Selected dropdown option by index 3 (4th option) on #ctl00_mainContent_DropDownListCurrency
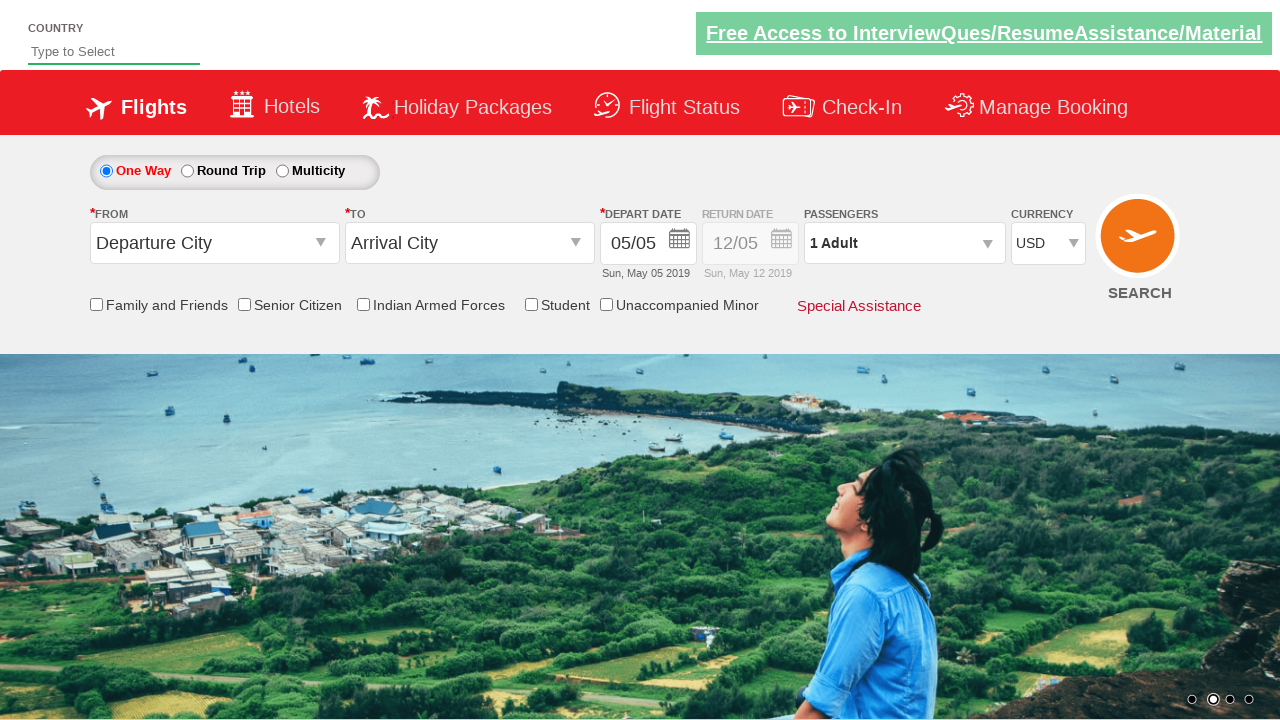

Selected dropdown option by visible text 'AED' on #ctl00_mainContent_DropDownListCurrency
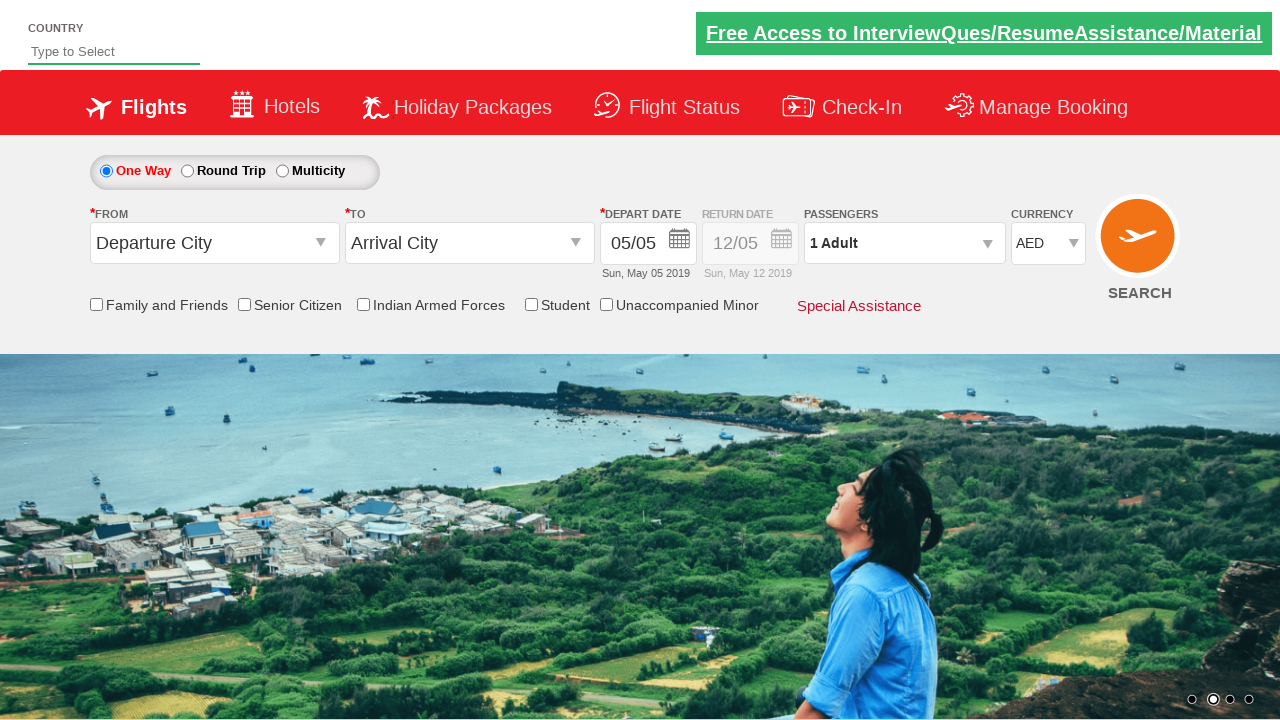

Selected dropdown option by value 'INR' on #ctl00_mainContent_DropDownListCurrency
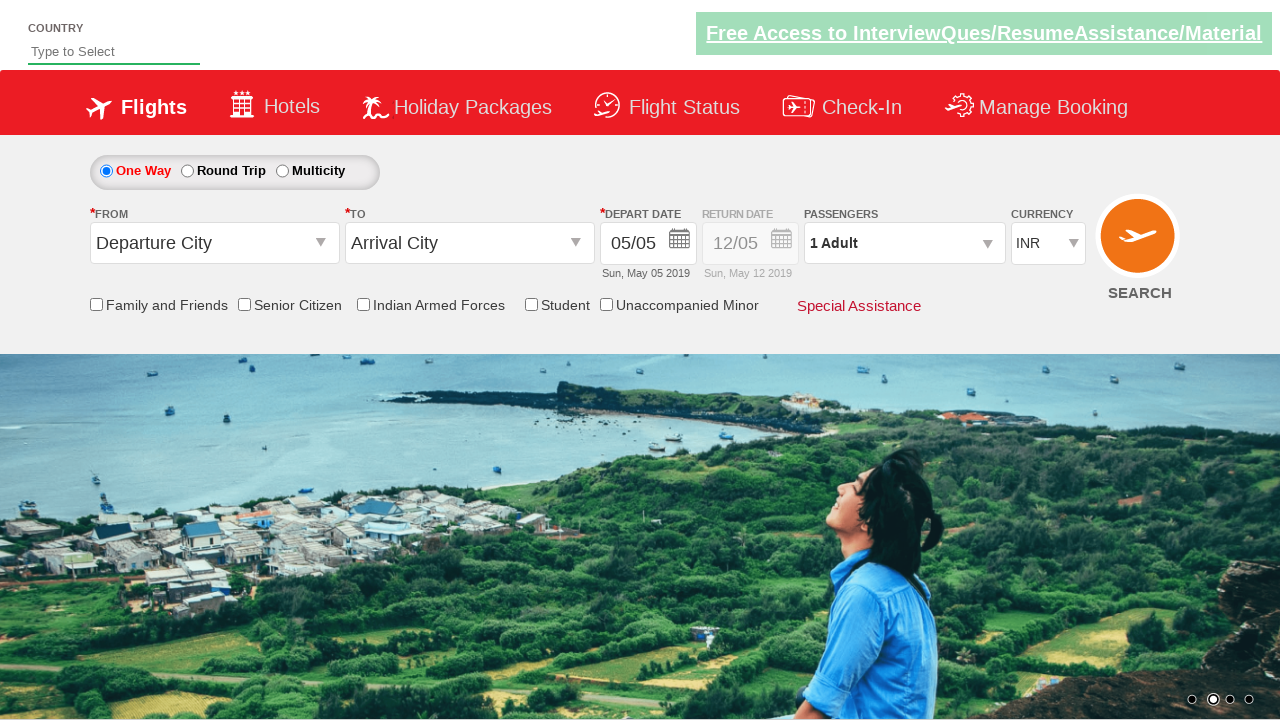

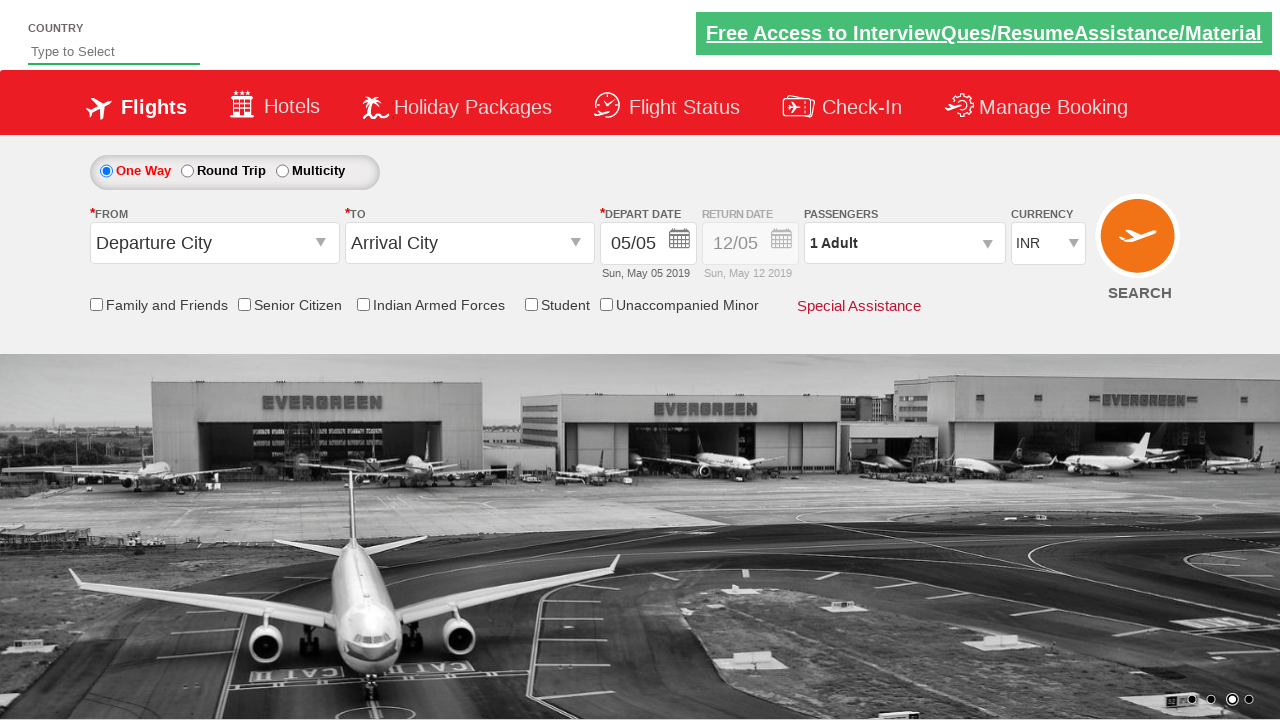